Searches for tours in Lisbon, scrolls through results, clicks "load more" button, and navigates through the tour listings page

Starting URL: https://www.guias.travel/tour/

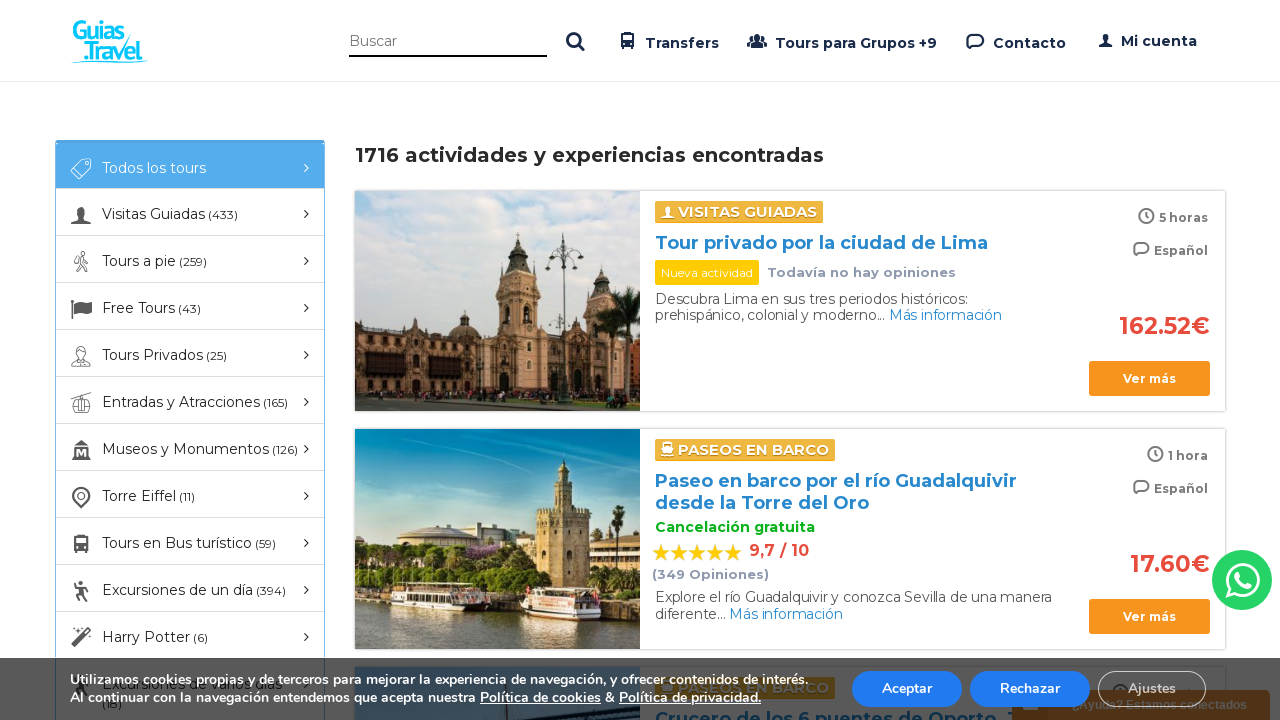

Clicked on search input field at (448, 42) on #search-form-input
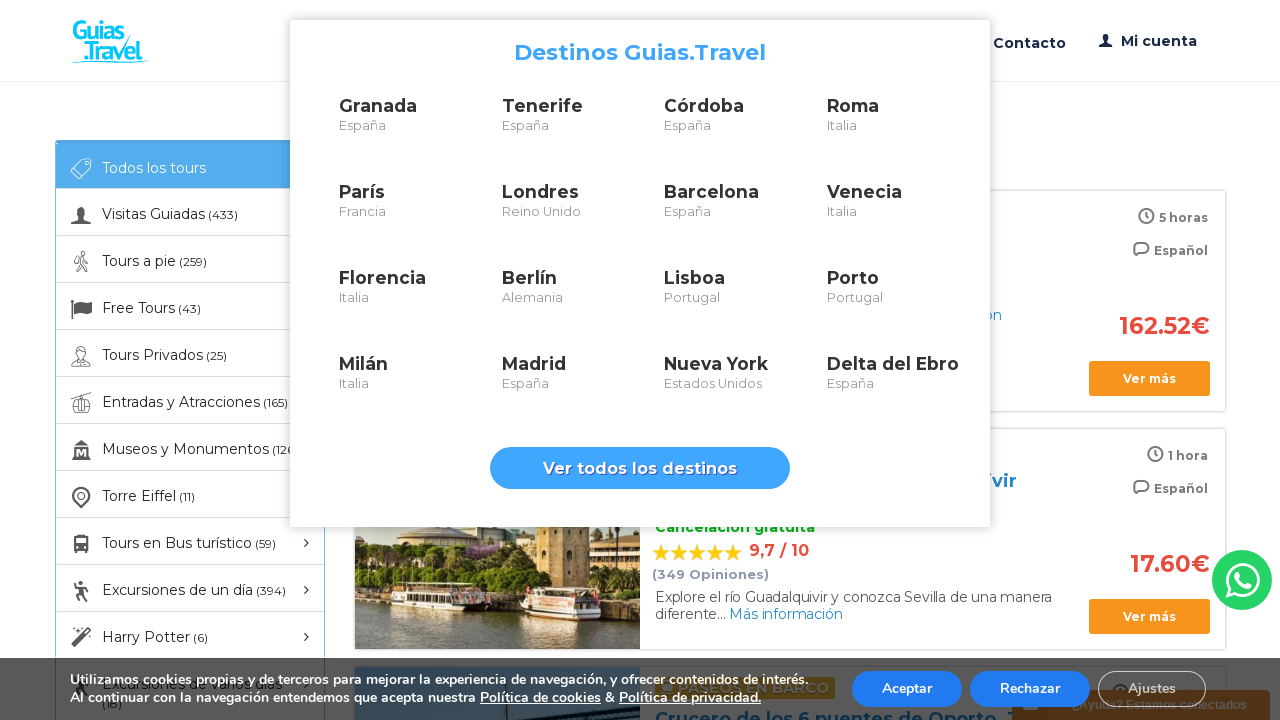

Filled search field with 'lisboa' on #search-form-input
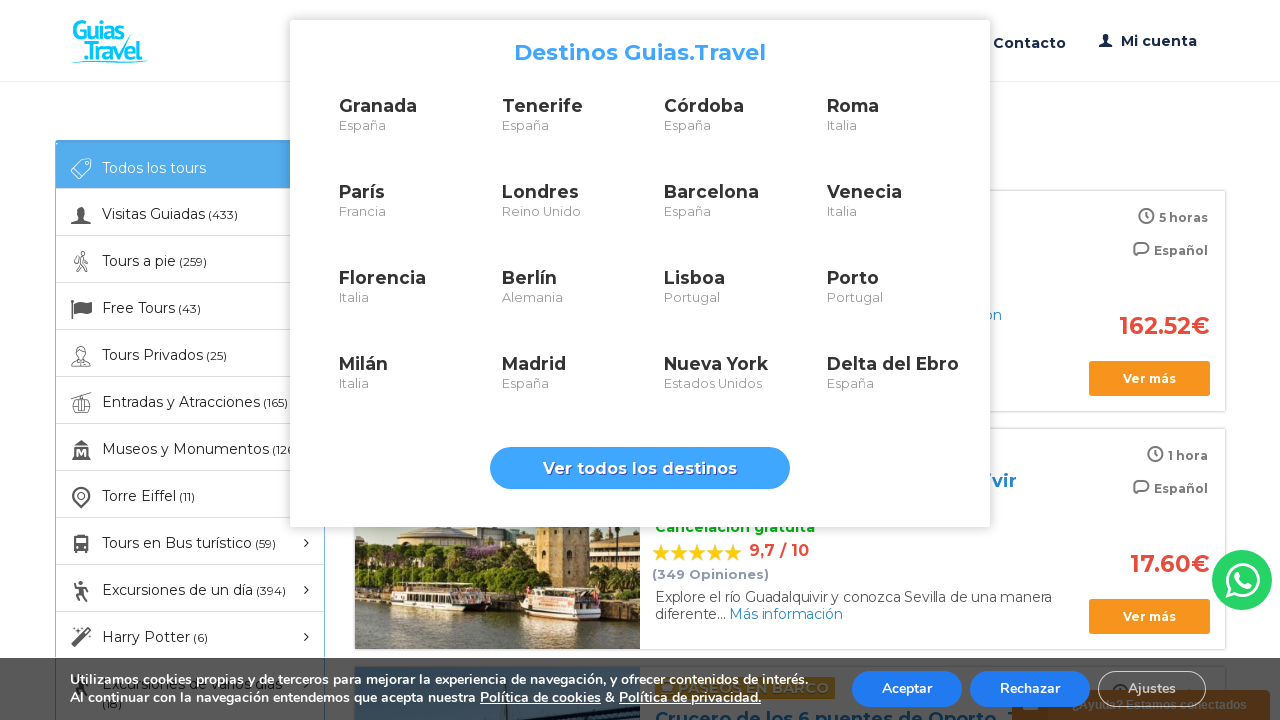

Pressed Enter to search for Lisbon tours on #search-form-input
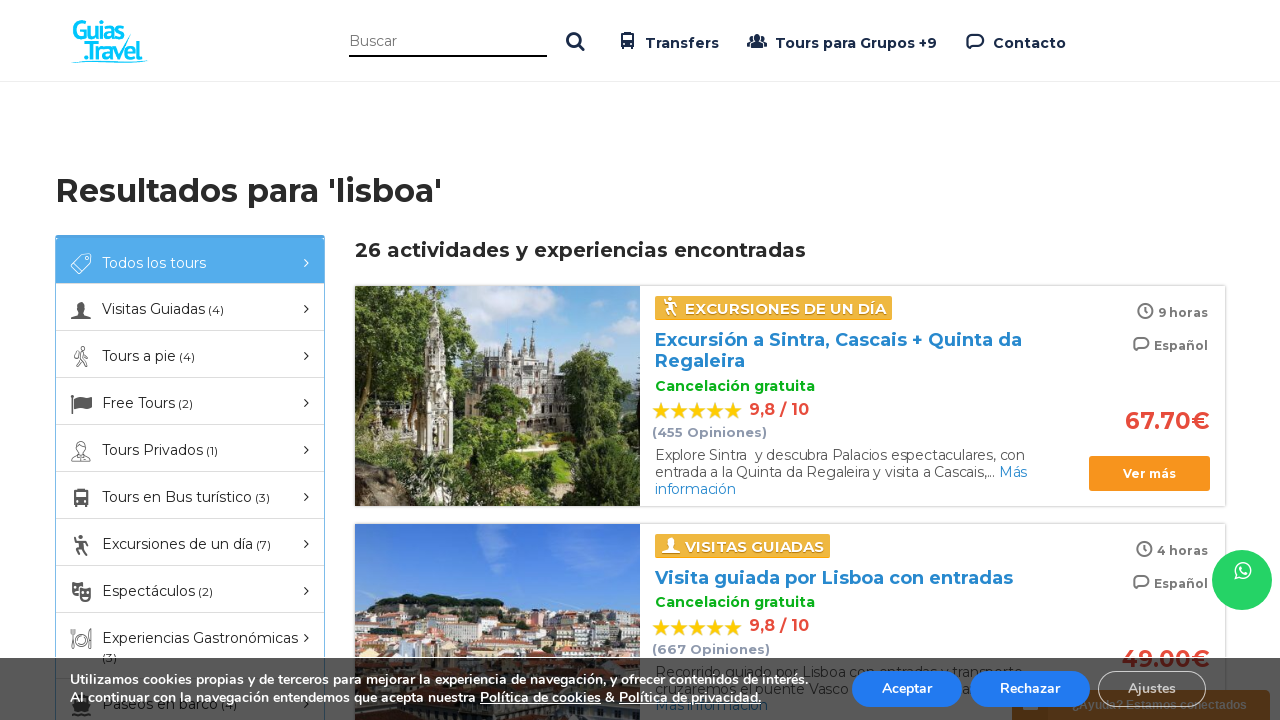

Scrolled down page (iteration 1/6)
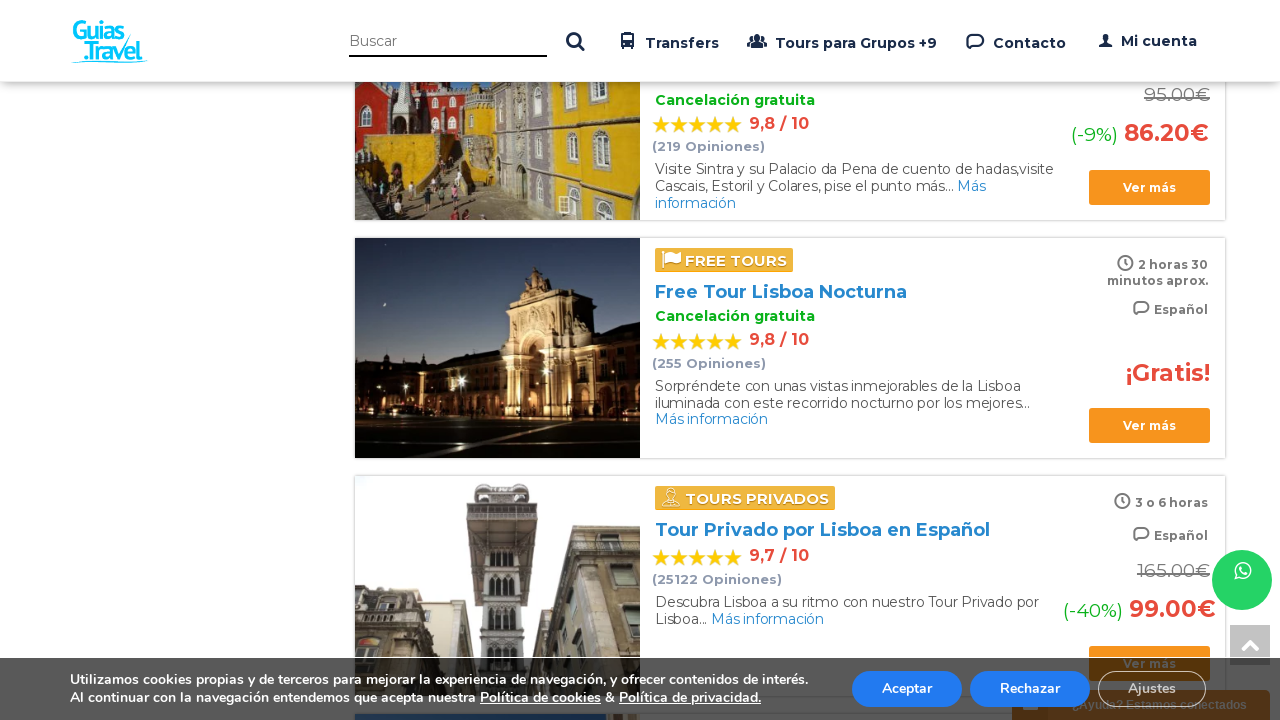

Waited 1 second for content to load
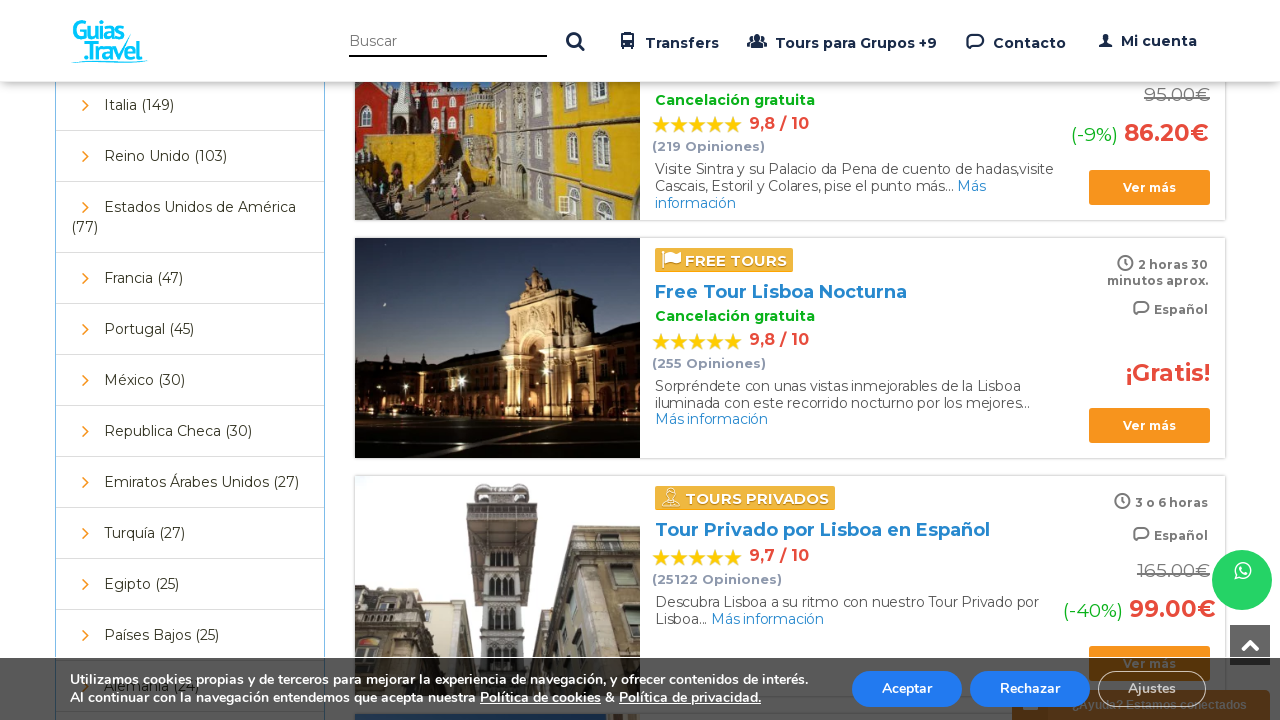

Scrolled down page (iteration 2/6)
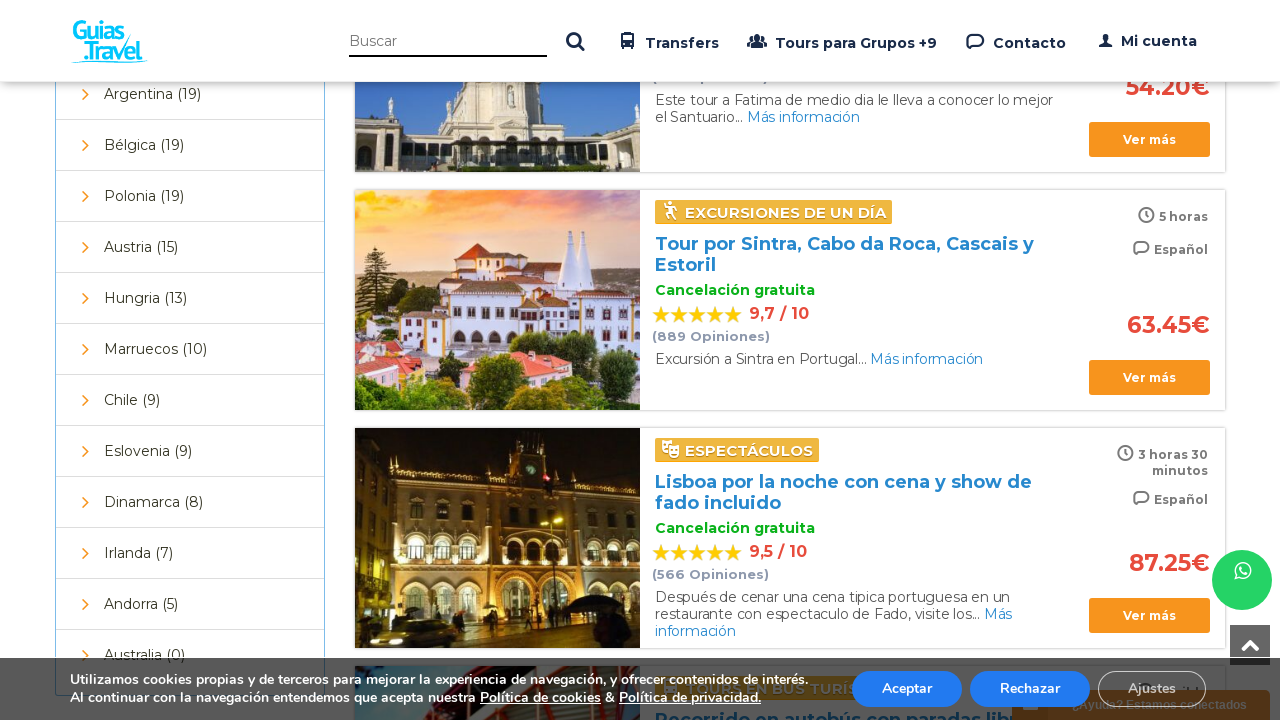

Waited 1 second for content to load
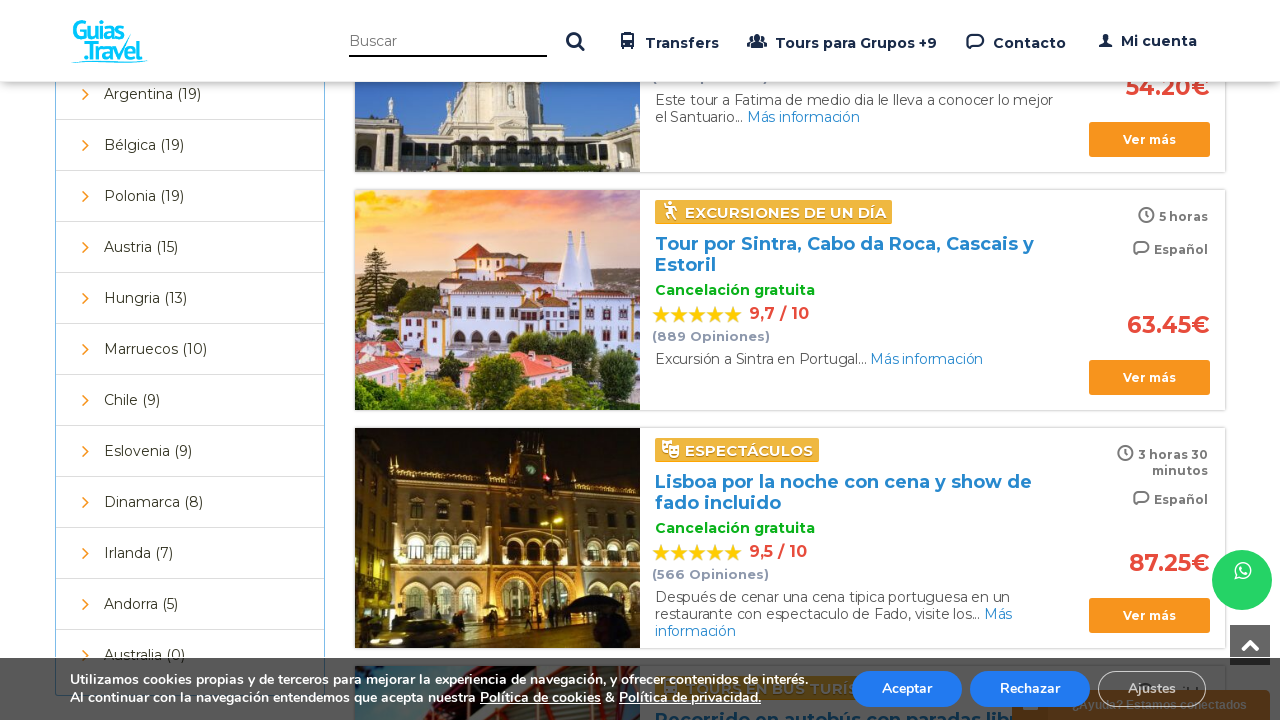

Scrolled down page (iteration 3/6)
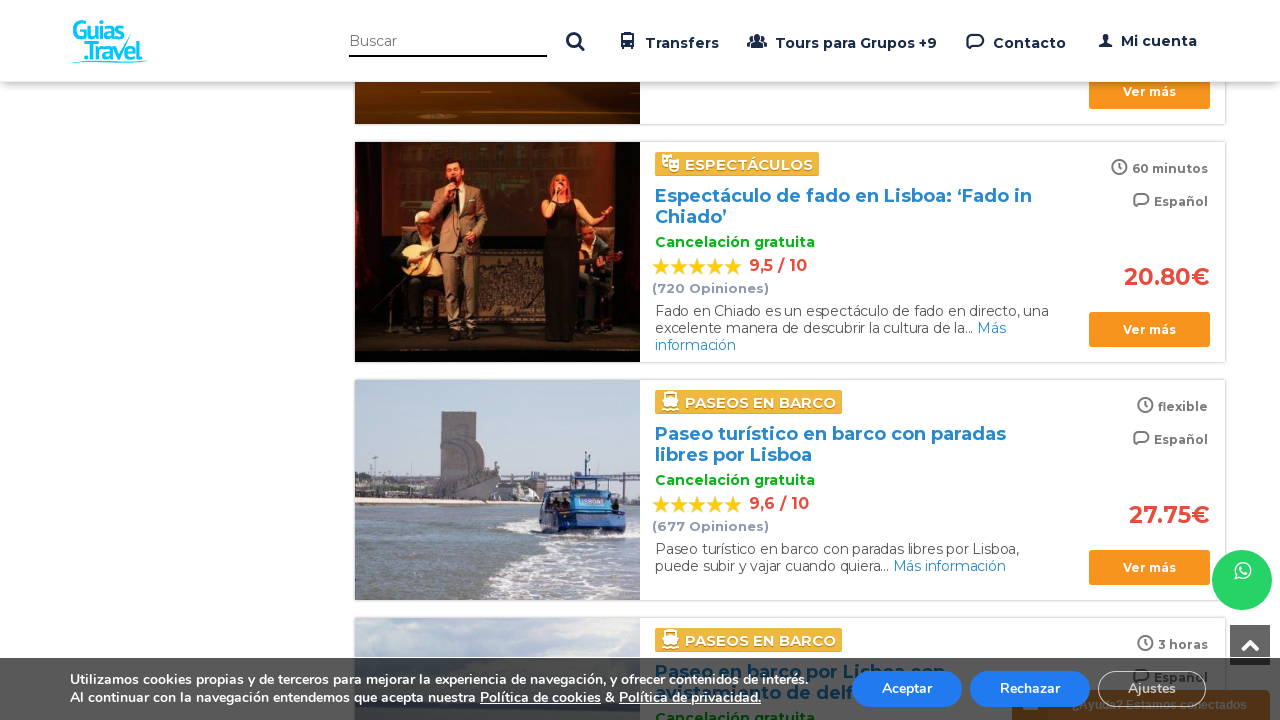

Waited 1 second for content to load
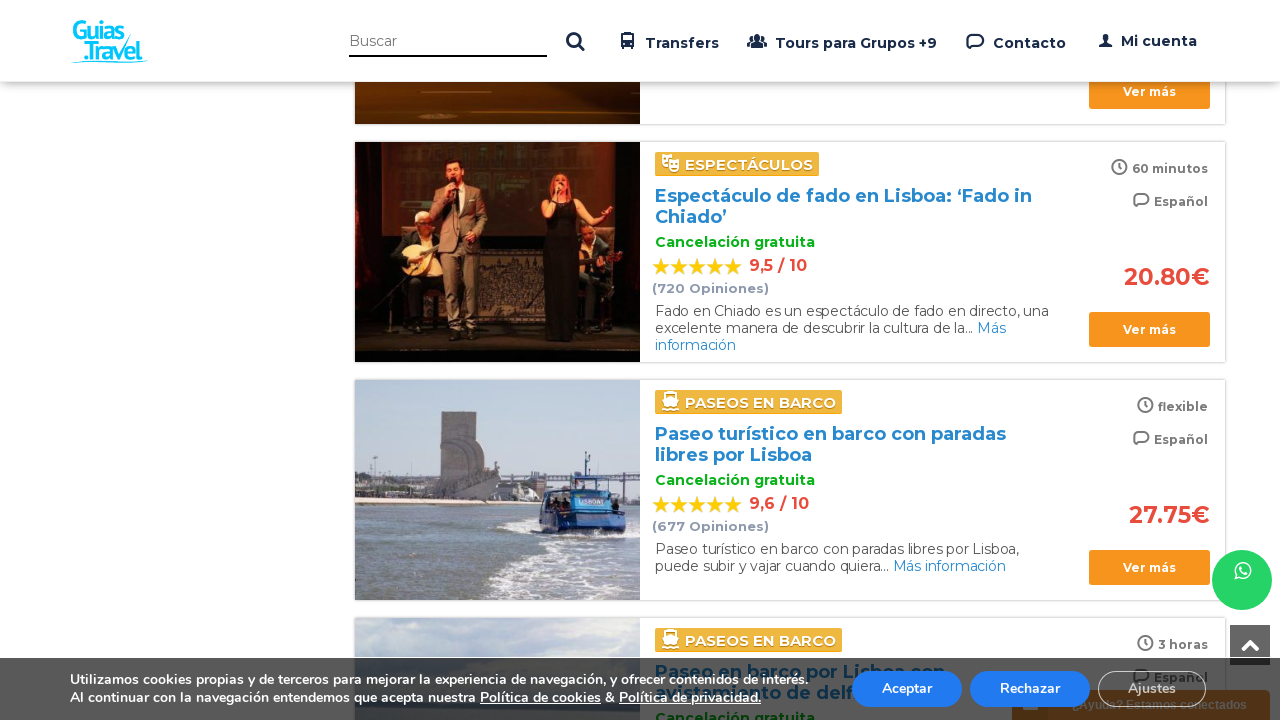

Scrolled down page (iteration 4/6)
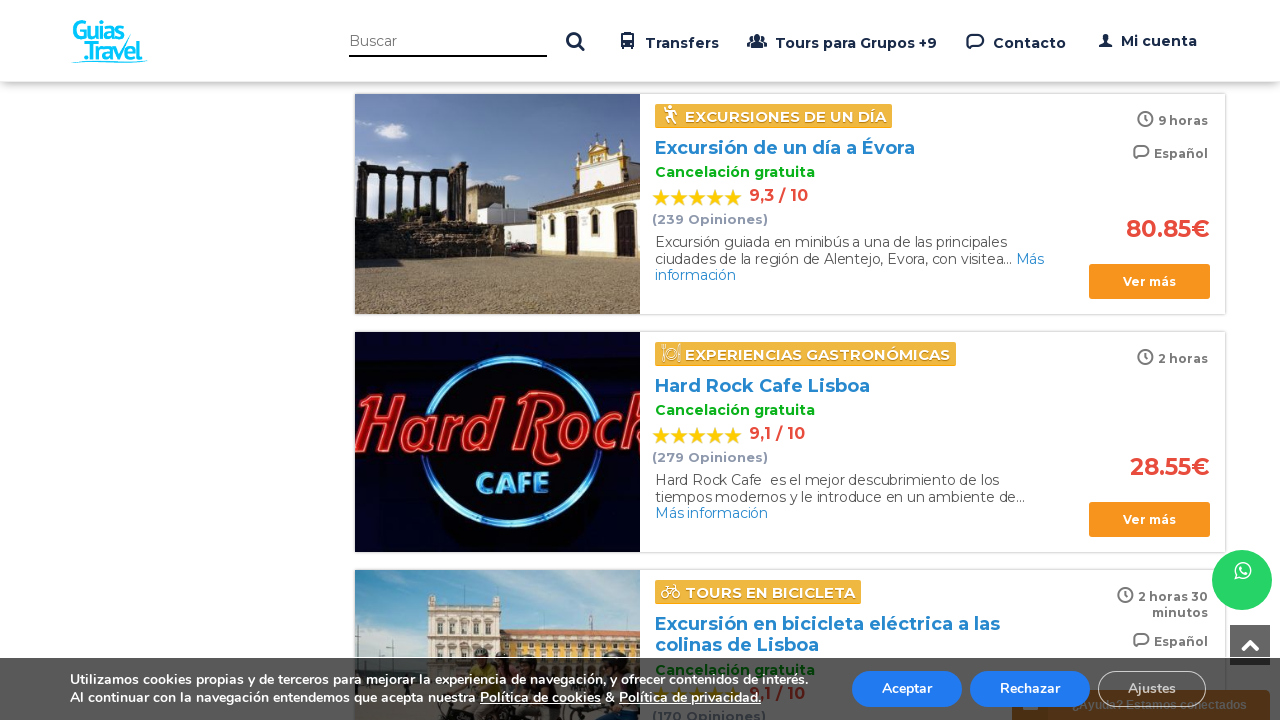

Waited 1 second for content to load
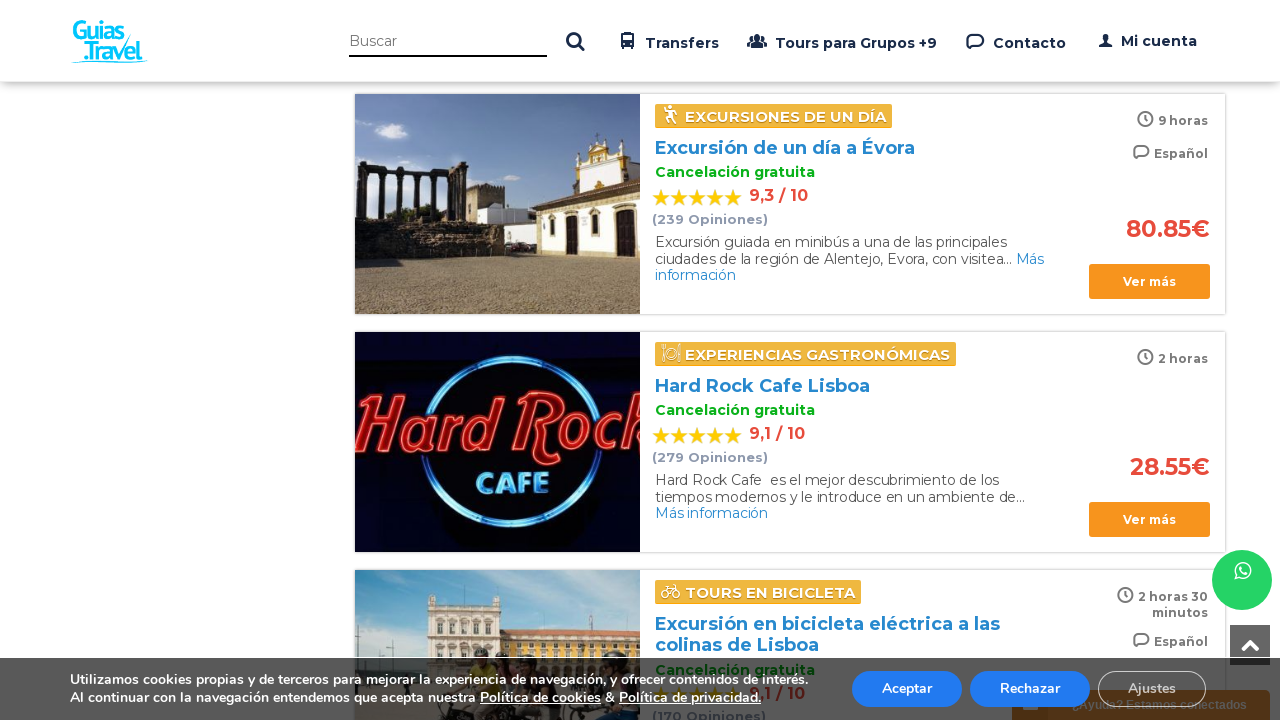

Scrolled down page (iteration 5/6)
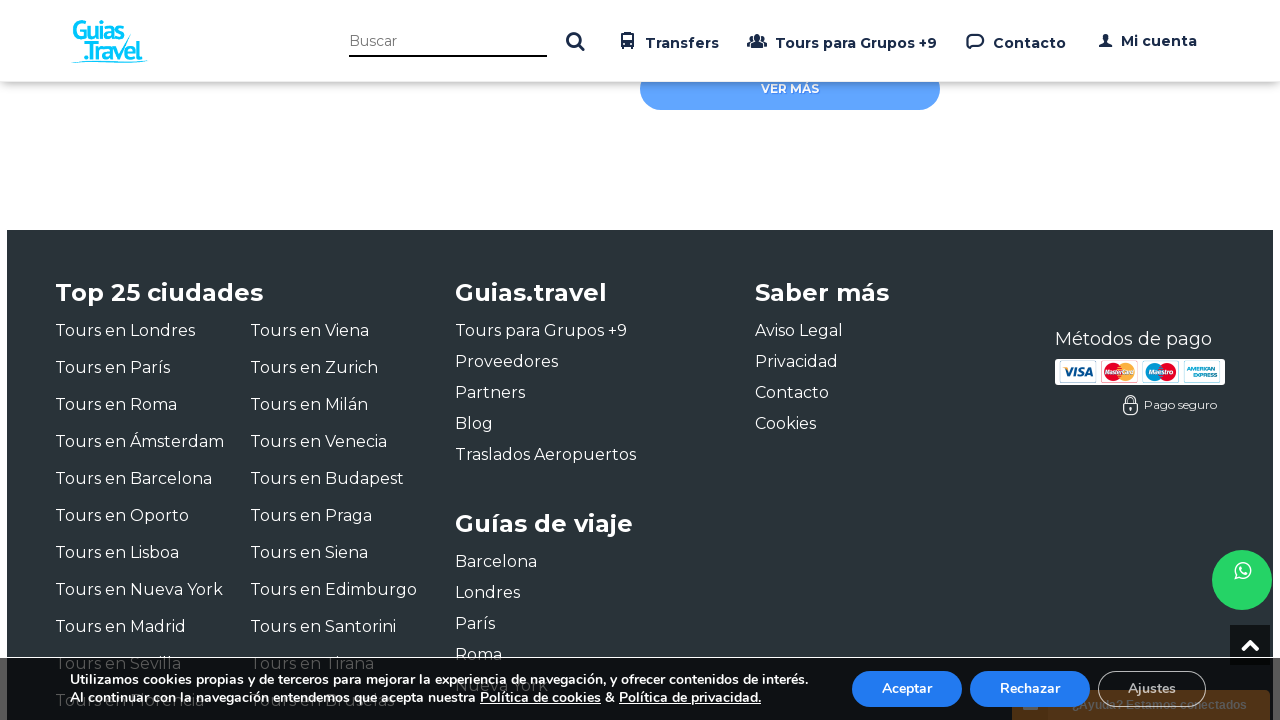

Waited 1 second for content to load
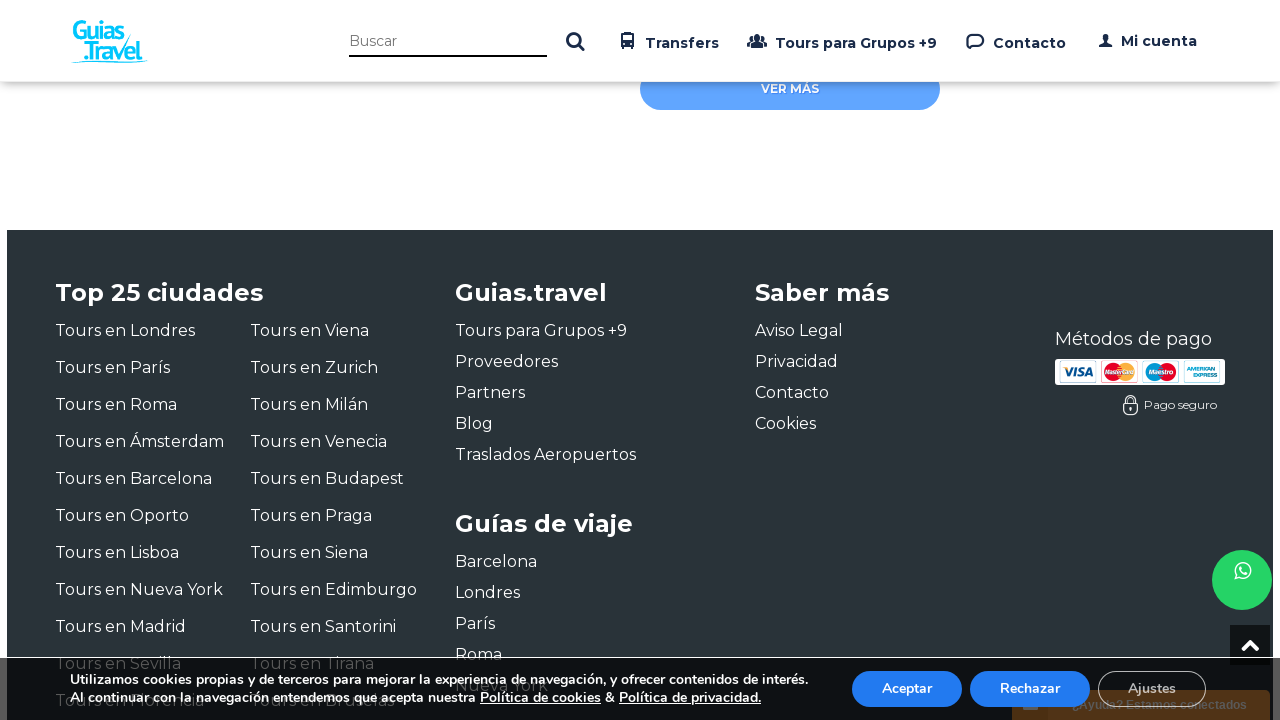

Scrolled down page (iteration 6/6)
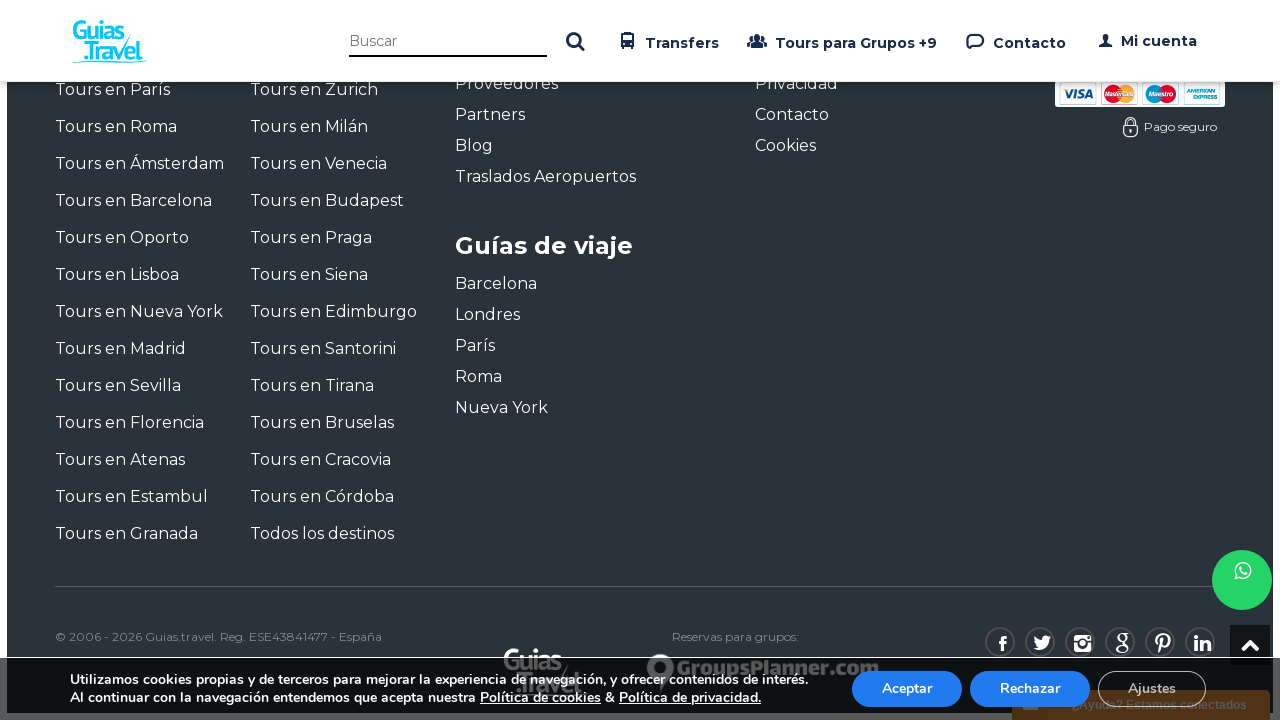

Waited 1 second for content to load
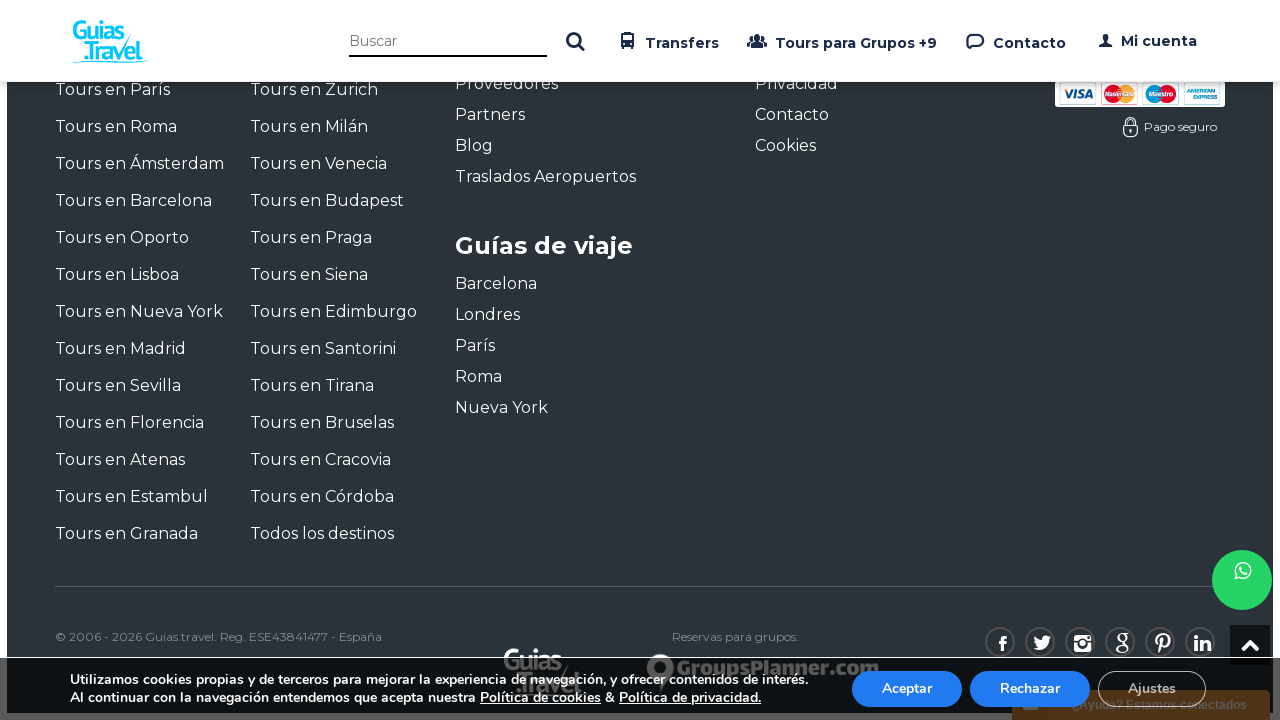

Waited 3 seconds
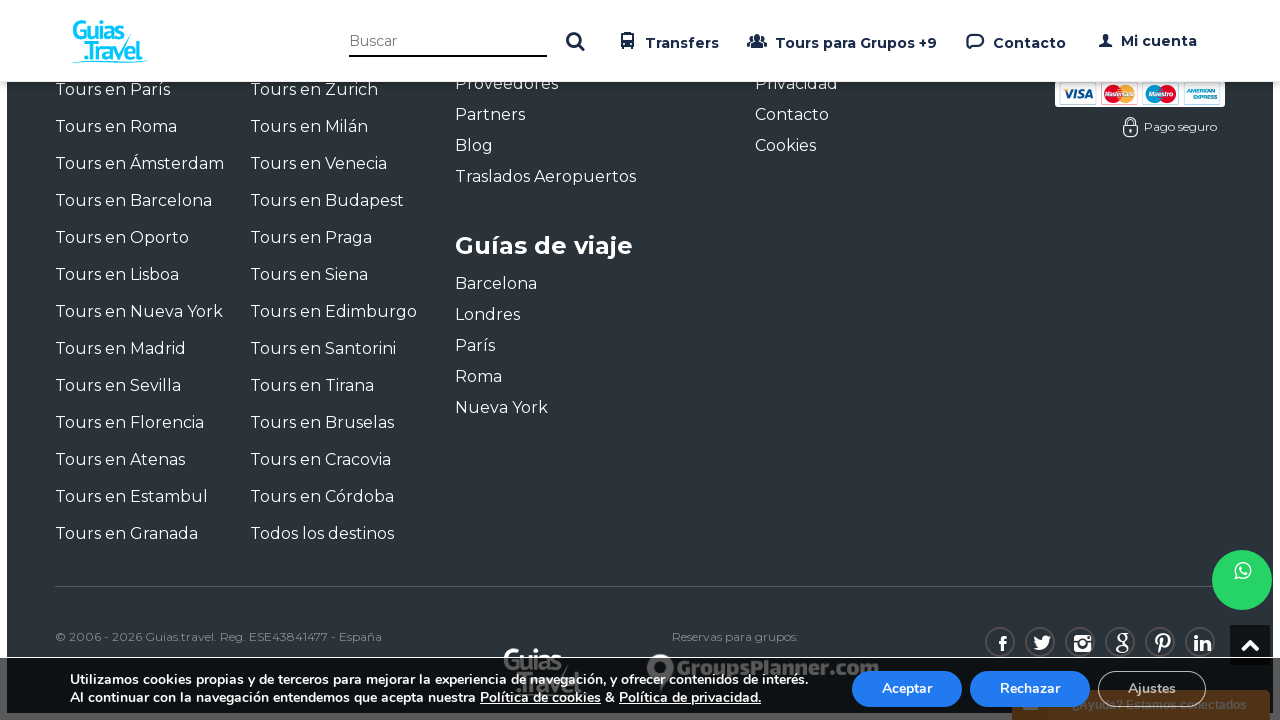

Clicked 'load more tours' button at (790, 361) on #more_tours > span
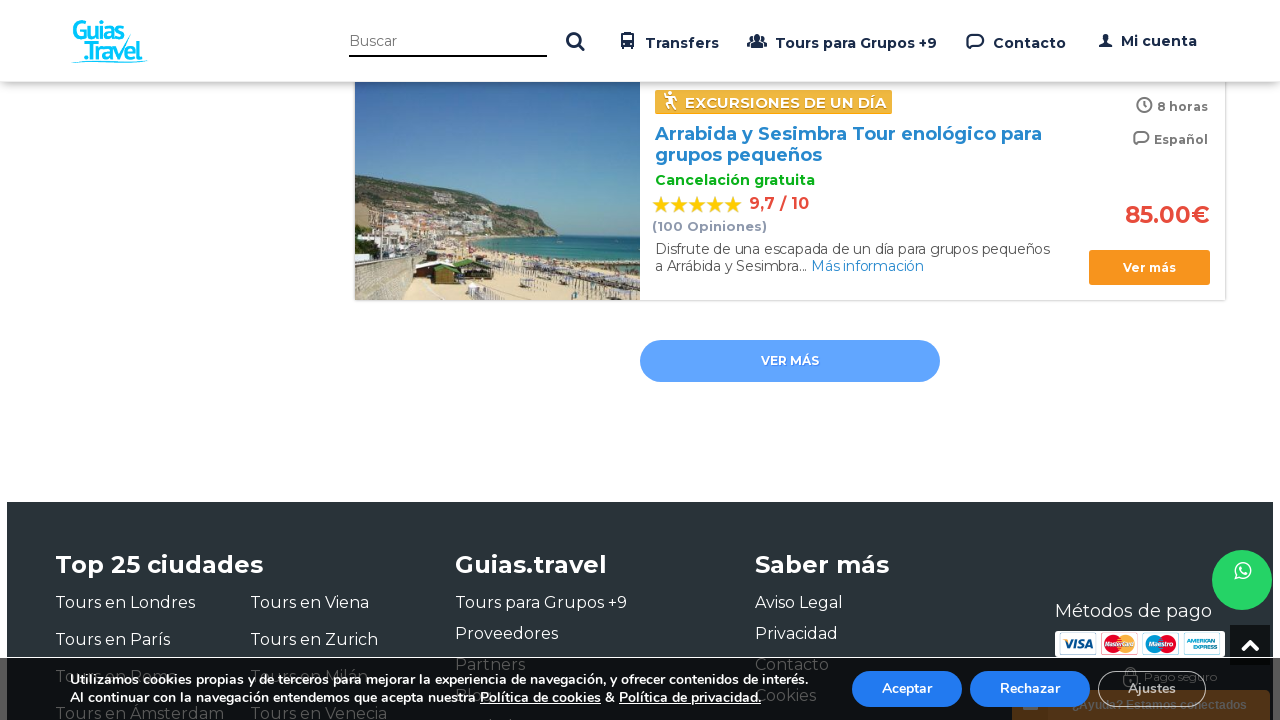

Scrolled down page (final iteration 1/2)
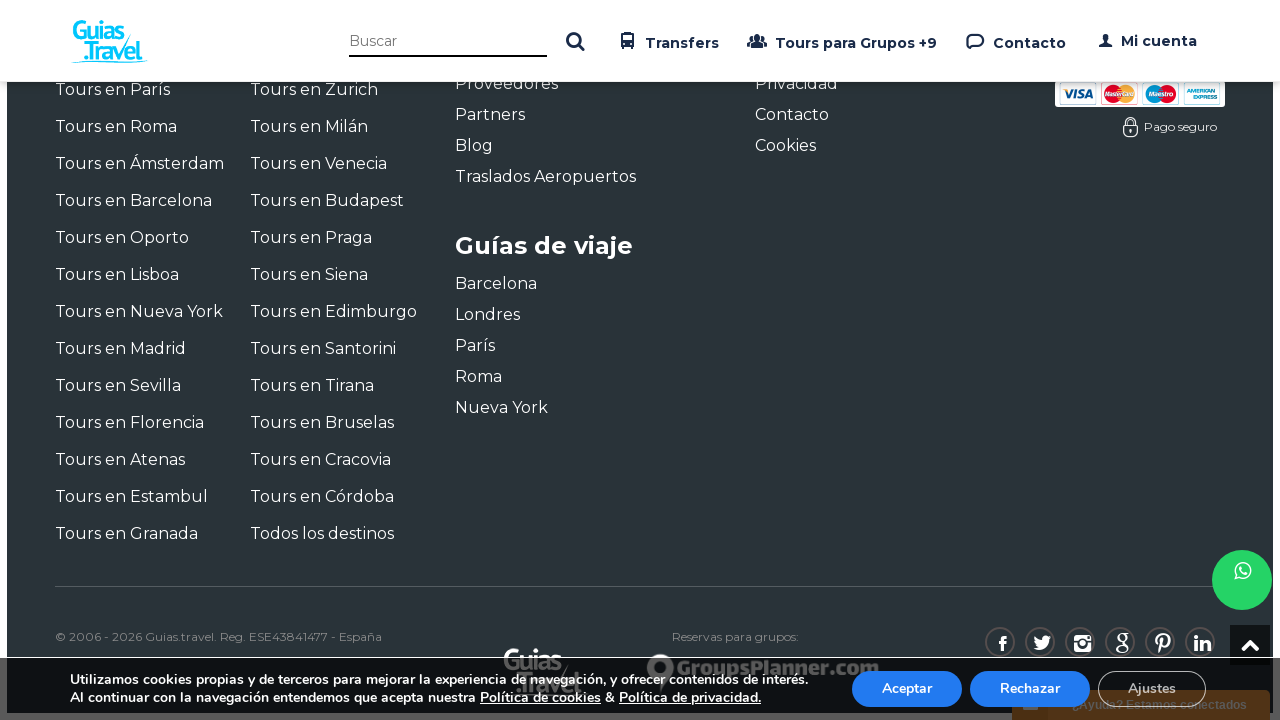

Waited 1 second for content to load
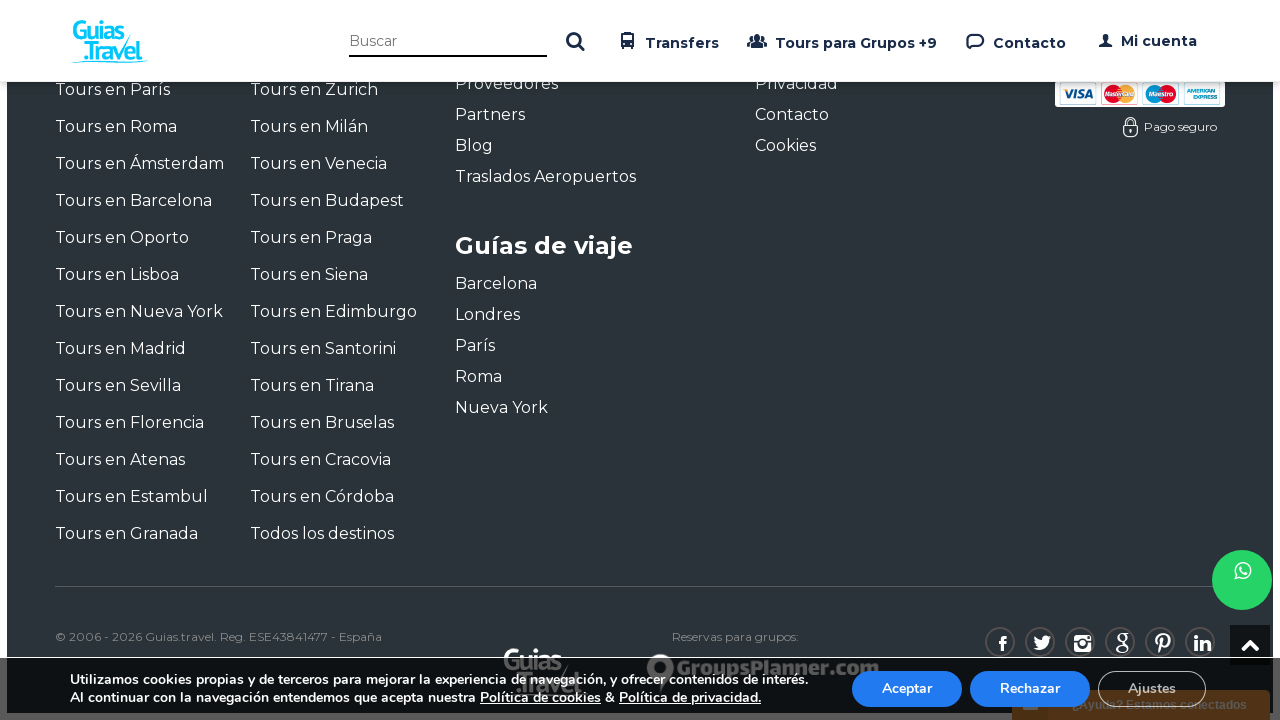

Scrolled down page (final iteration 2/2)
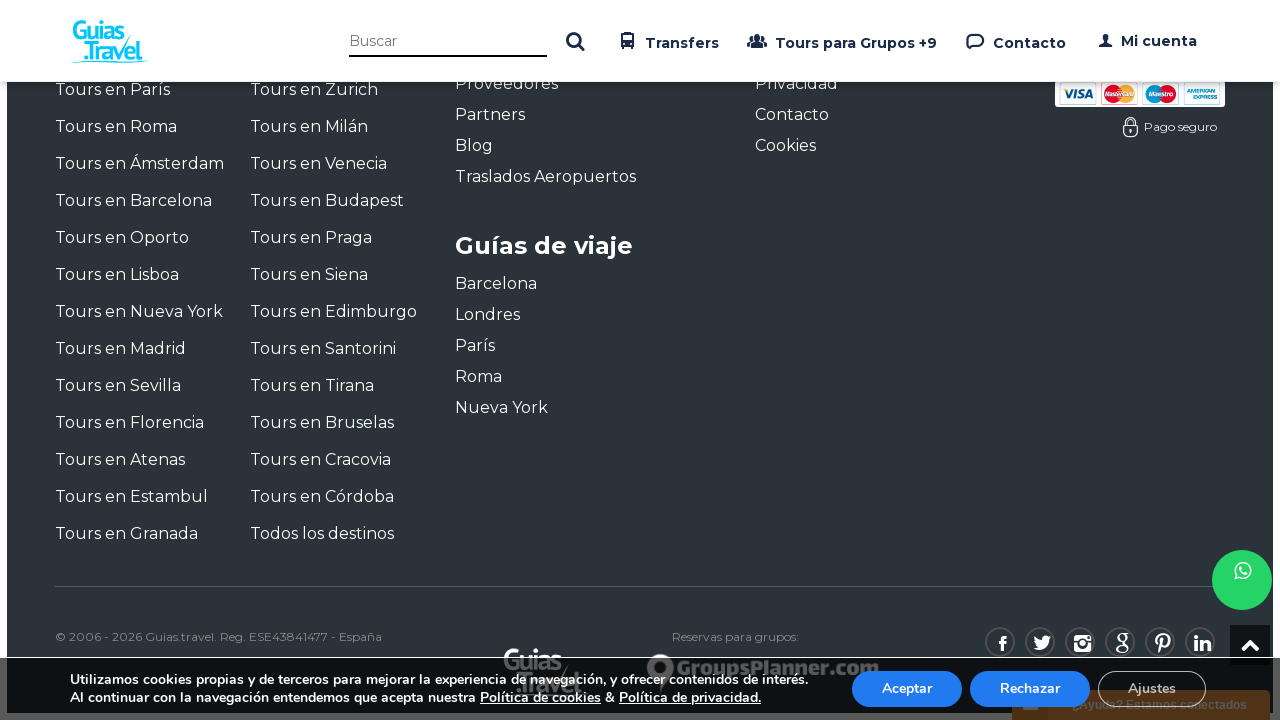

Waited 1 second for content to load
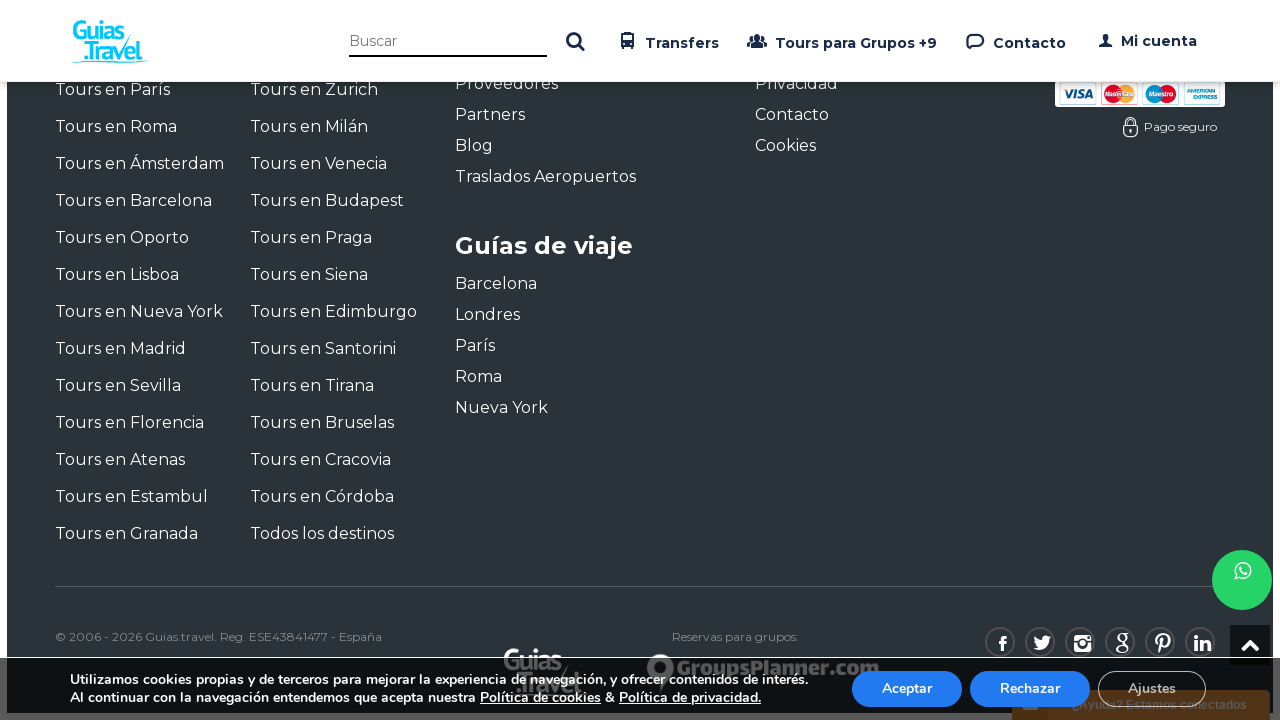

Tour listings loaded and visible
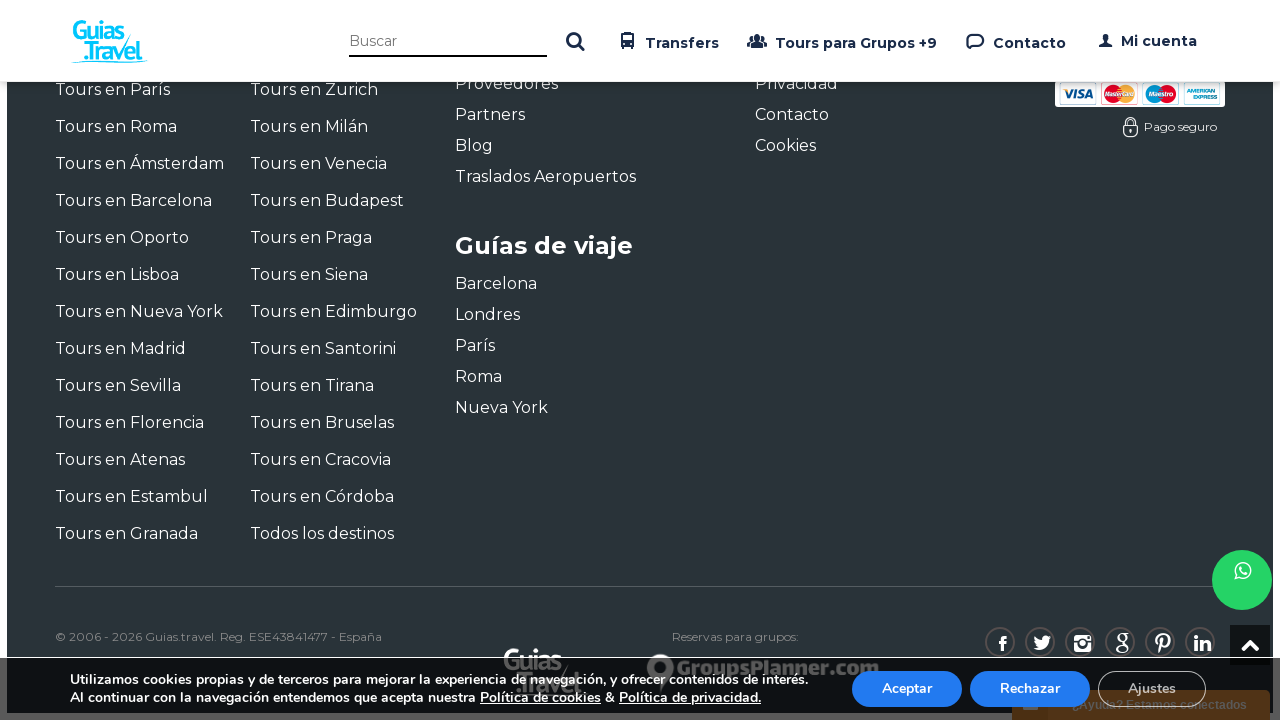

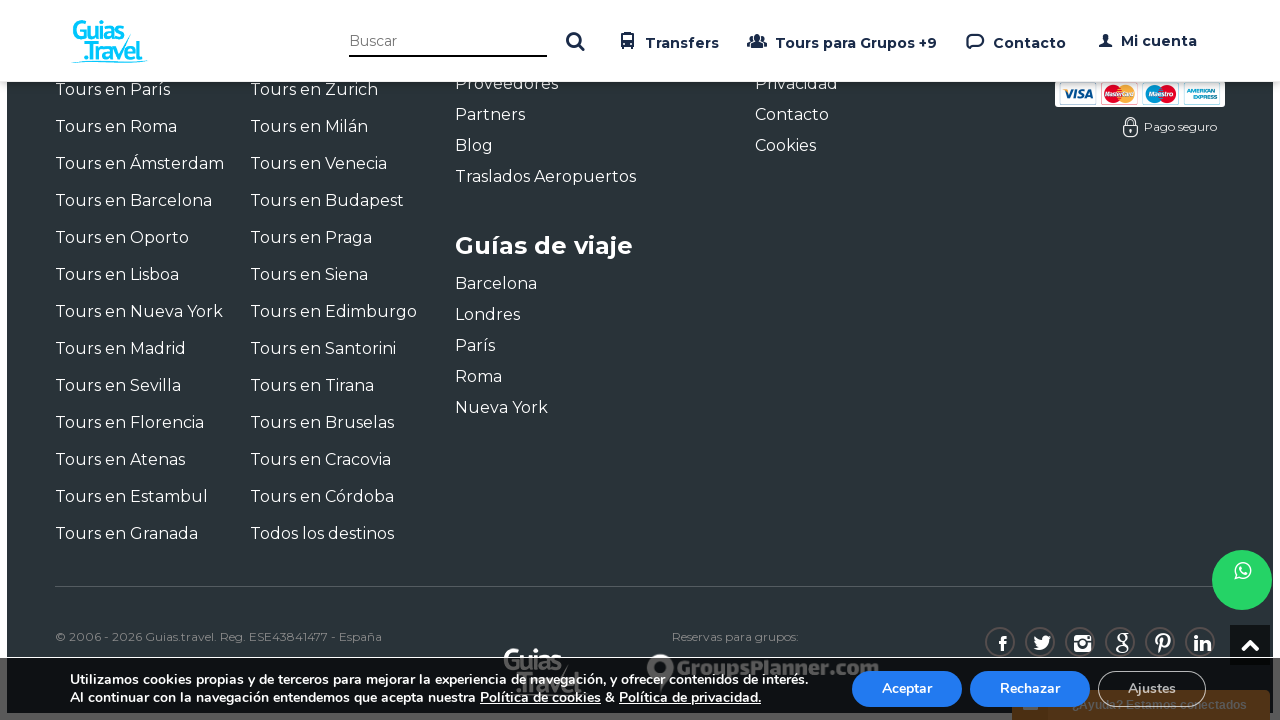